Tests filling out the complete feedback form with name, age, comment, language, gender and rating, then verifies all values are displayed correctly after submission

Starting URL: https://kristinek.github.io/site/tasks/provide_feedback

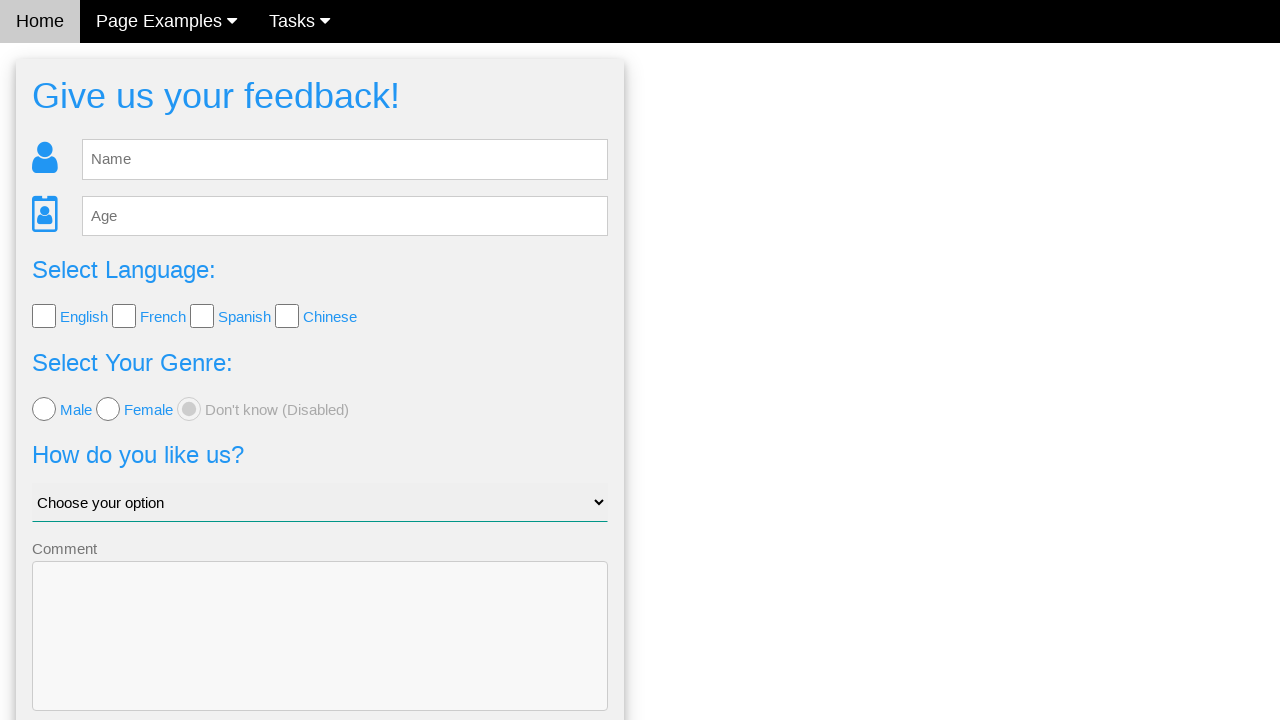

Filled name field with 'Vita' on #fb_name
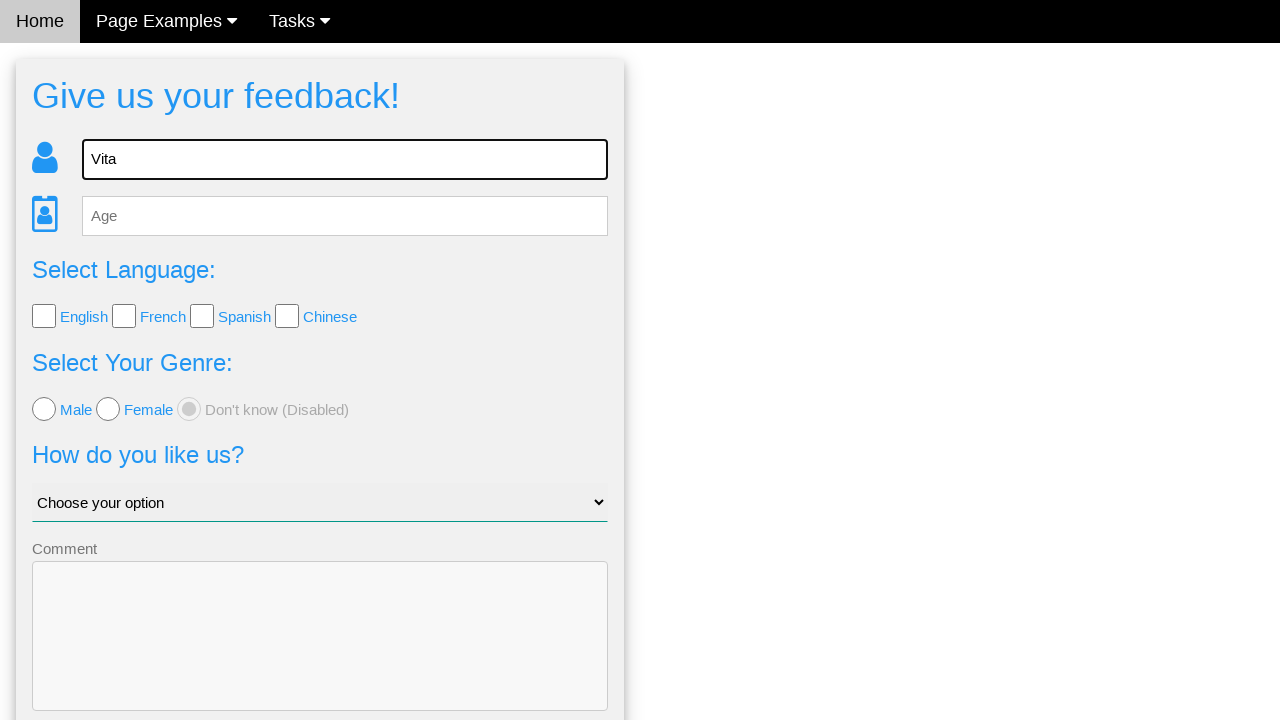

Filled age field with '30' on #fb_age
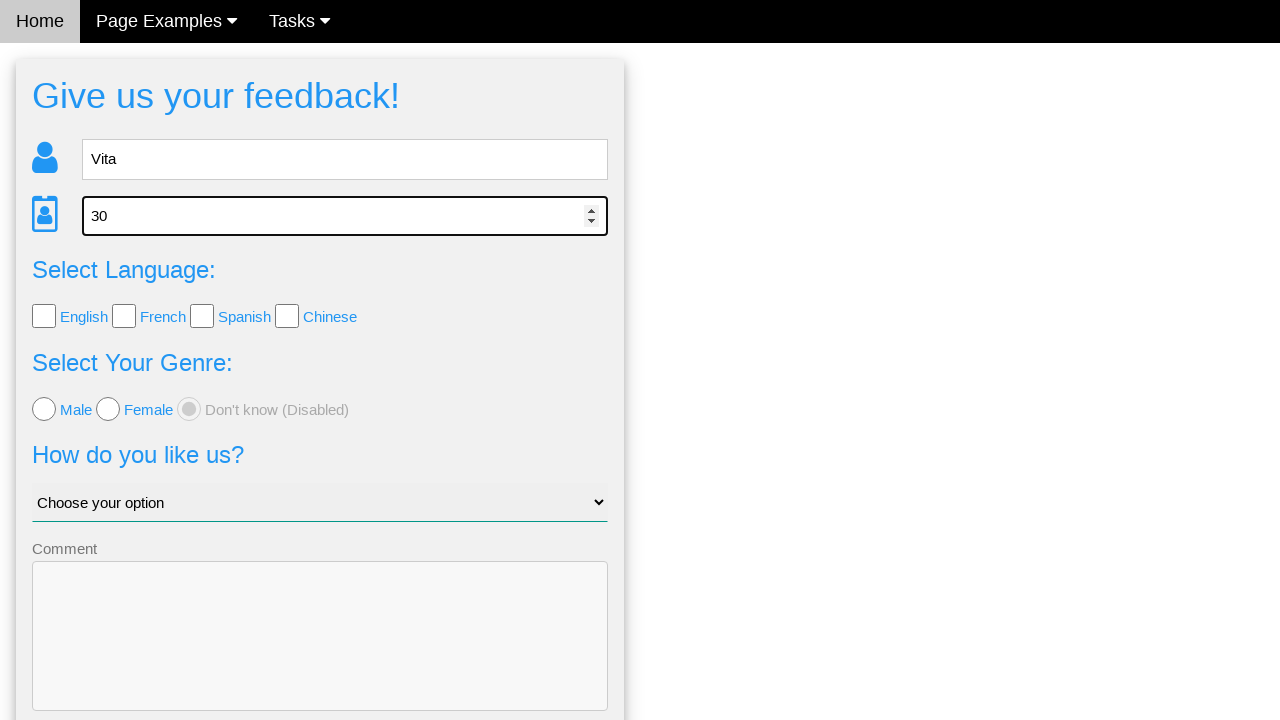

Filled comment field with 'Joey doesn't share food' on [name='comment']
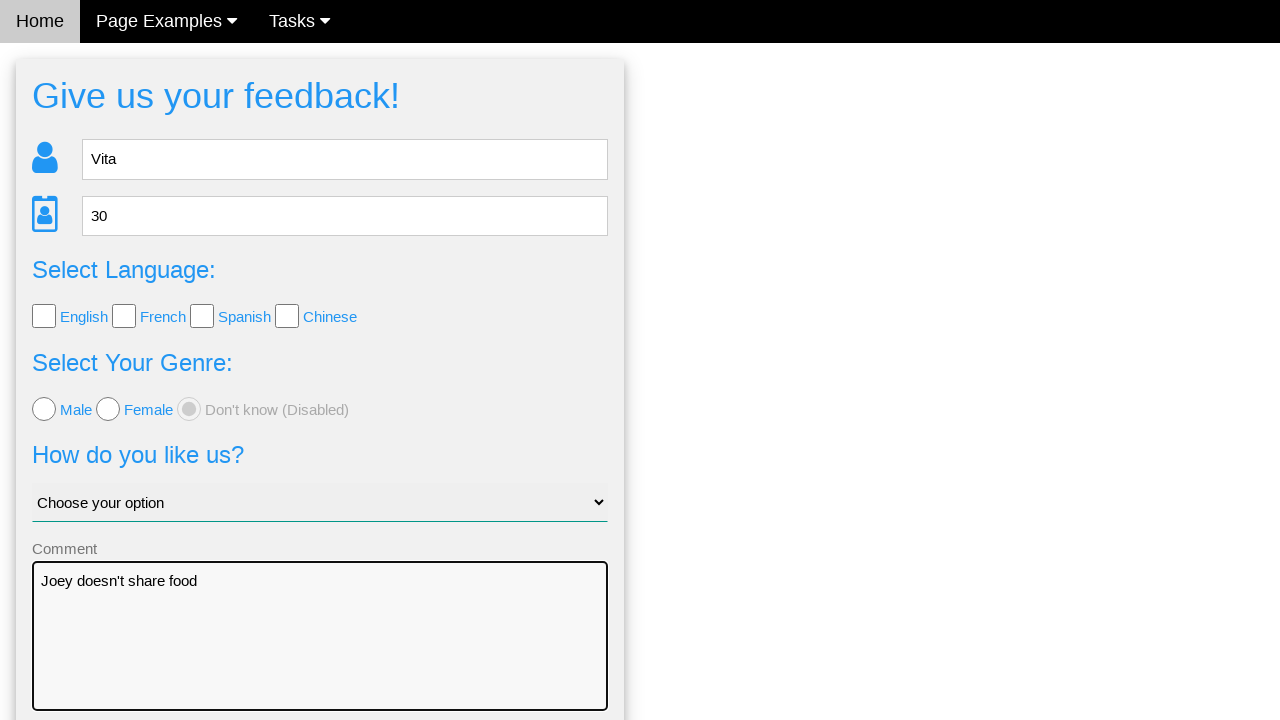

Selected English language checkbox at (44, 316) on .w3-check >> nth=0
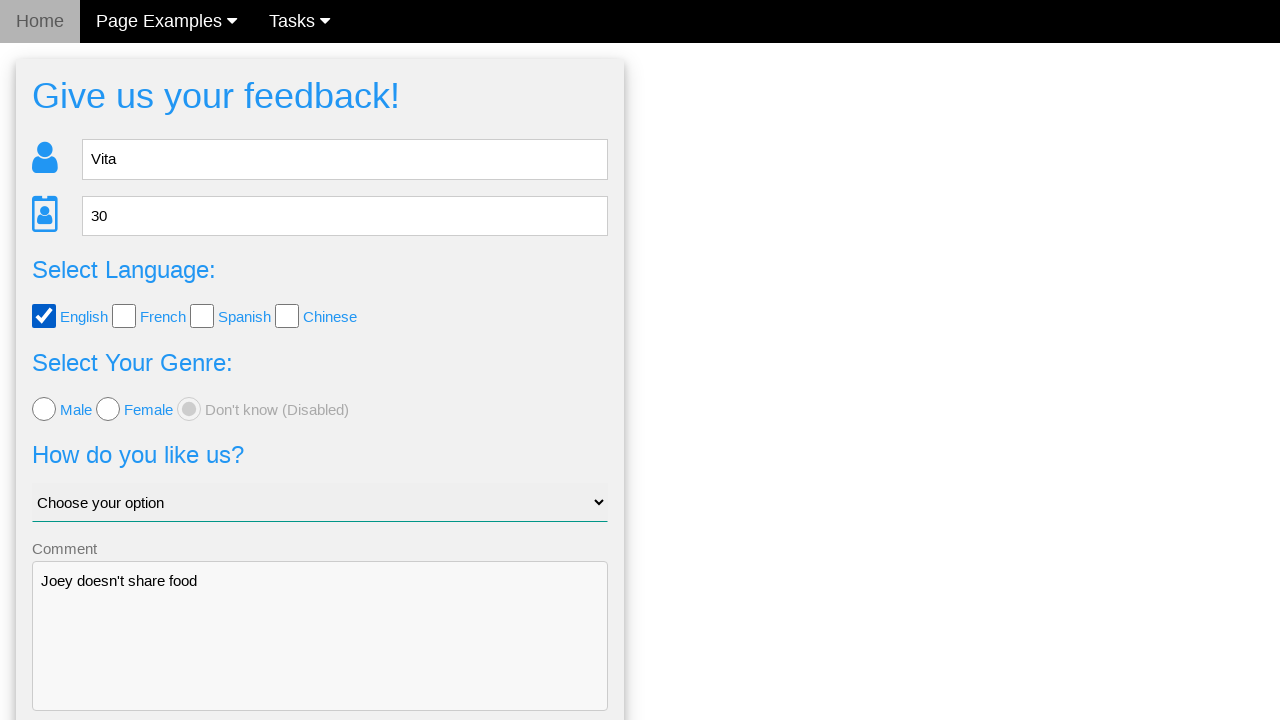

Selected female gender radio button at (108, 409) on .w3-radio >> nth=1
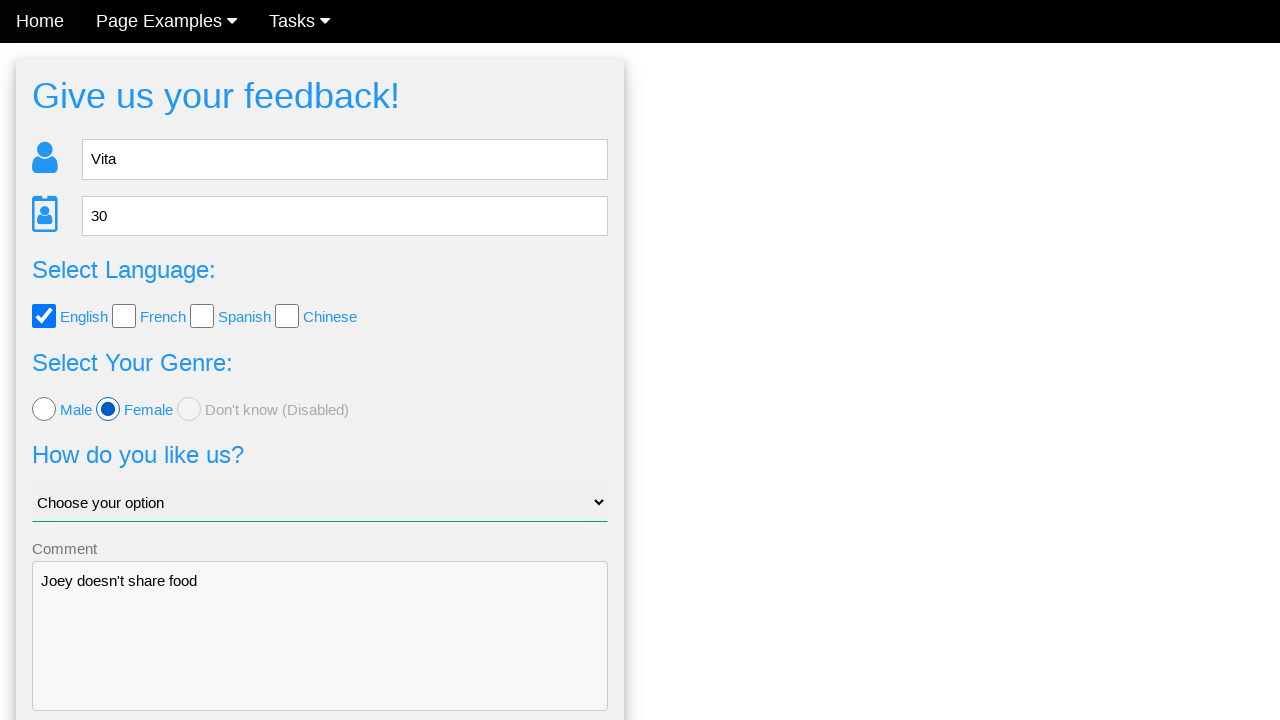

Selected 'Good' from rating dropdown on #like_us
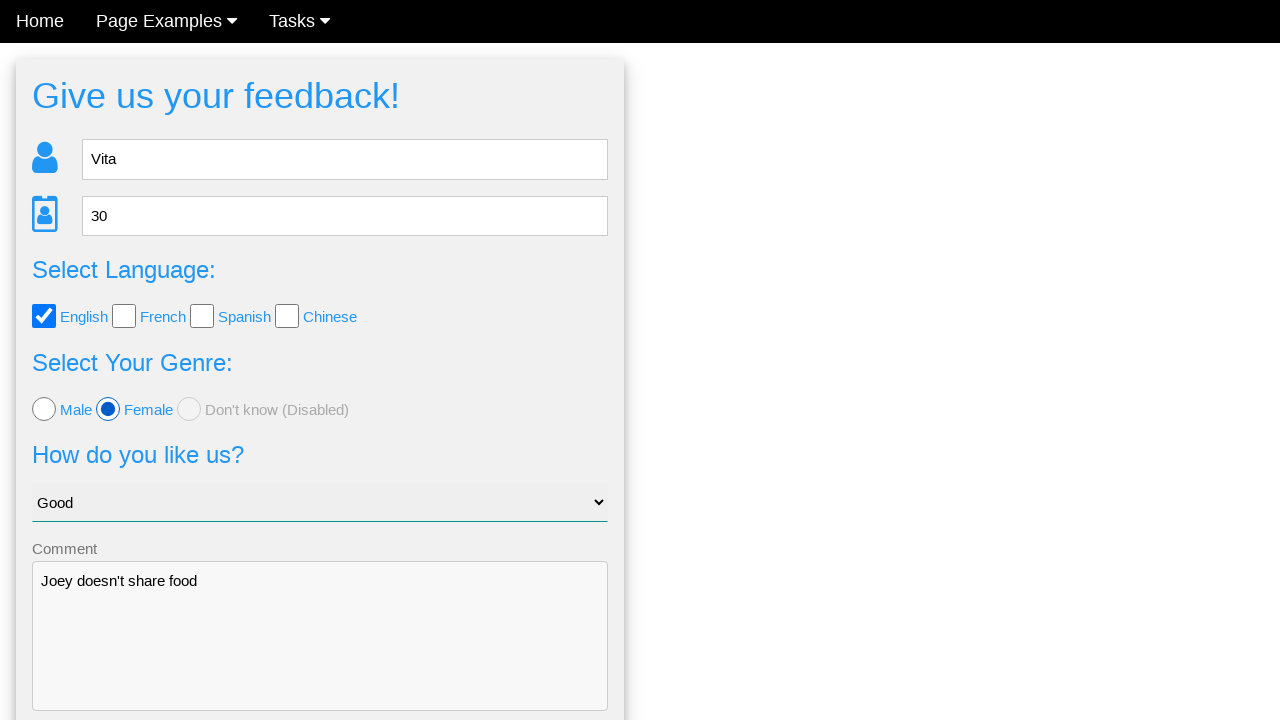

Clicked Send button to submit feedback form at (320, 656) on .w3-btn-block
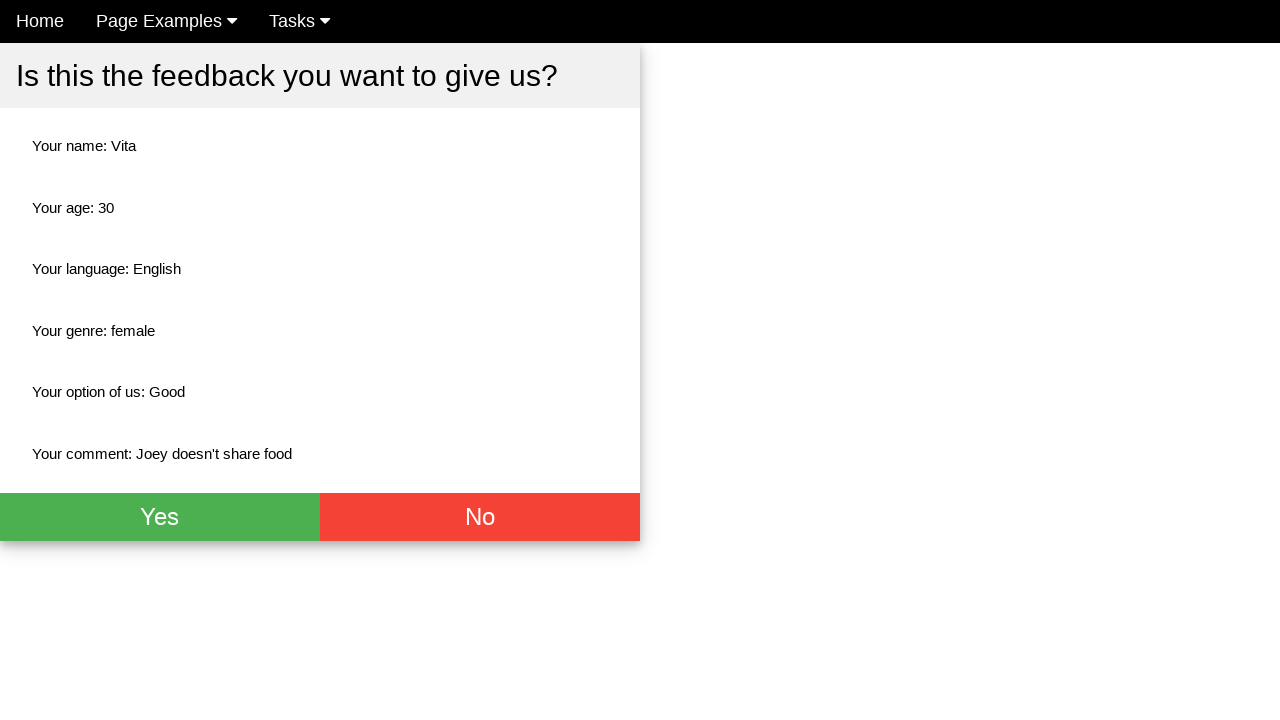

Verified name field displays 'Vita'
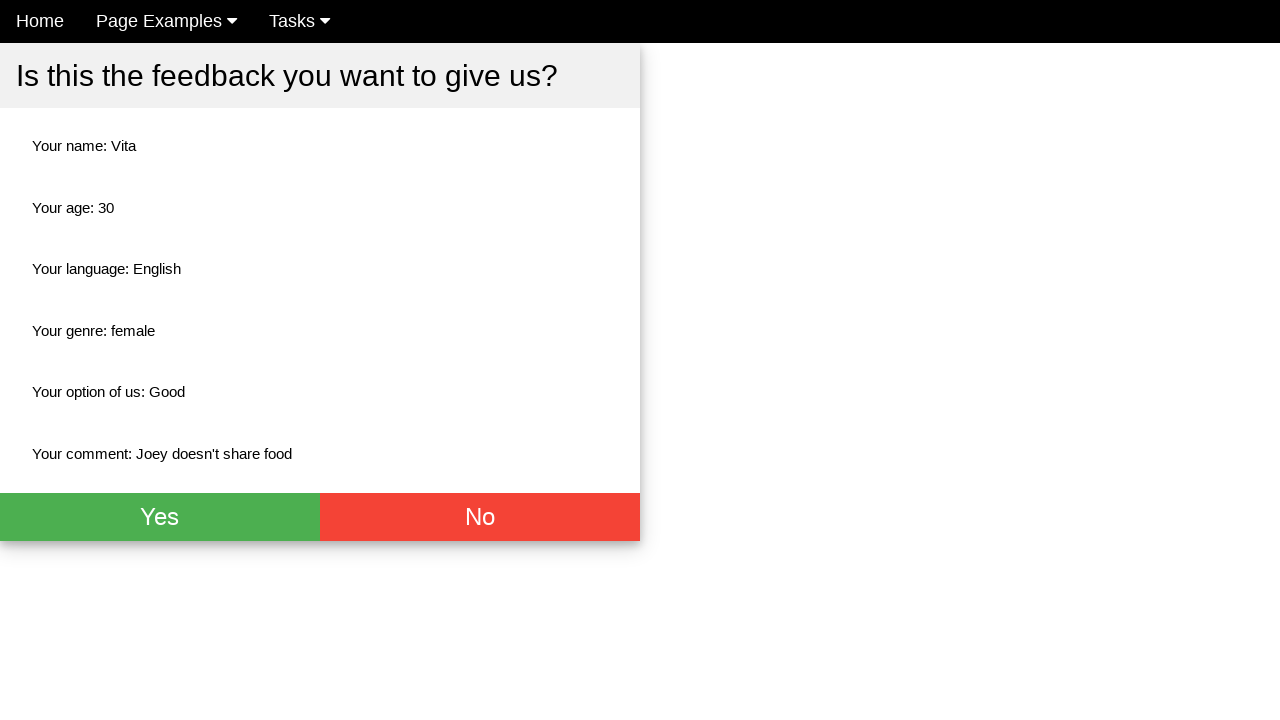

Verified age field displays '30'
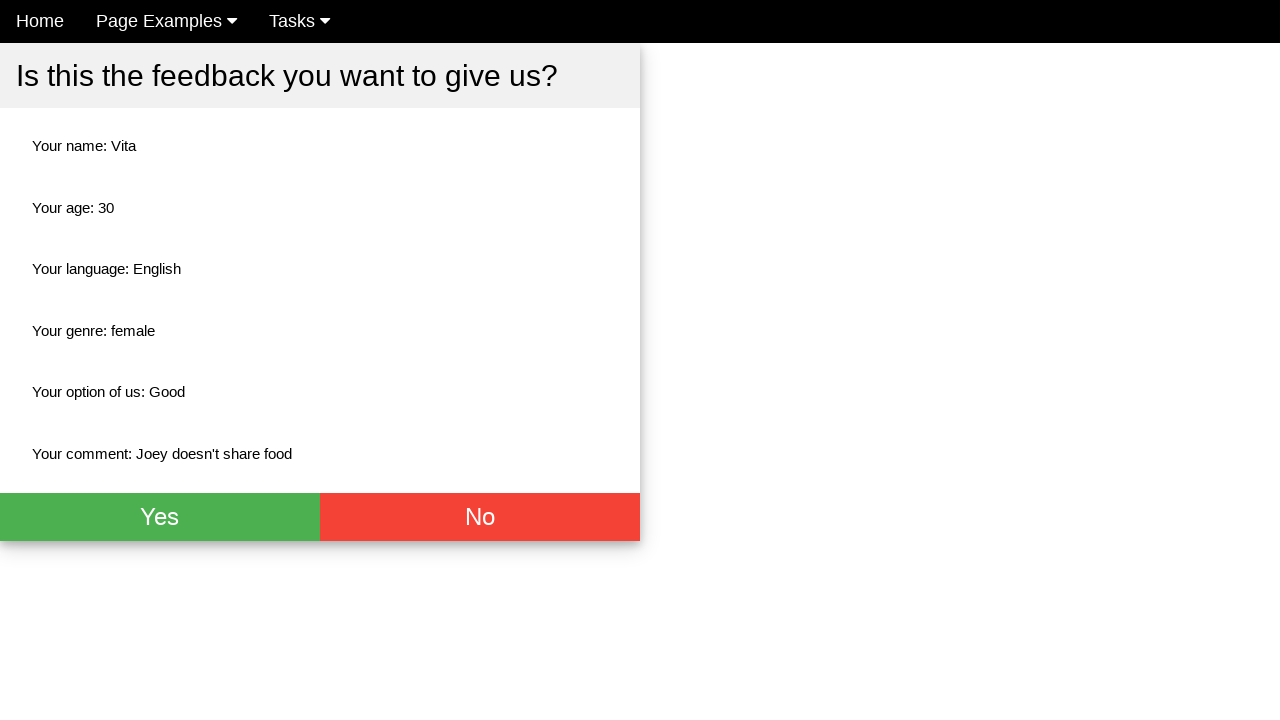

Verified comment field displays 'Joey doesn't share food'
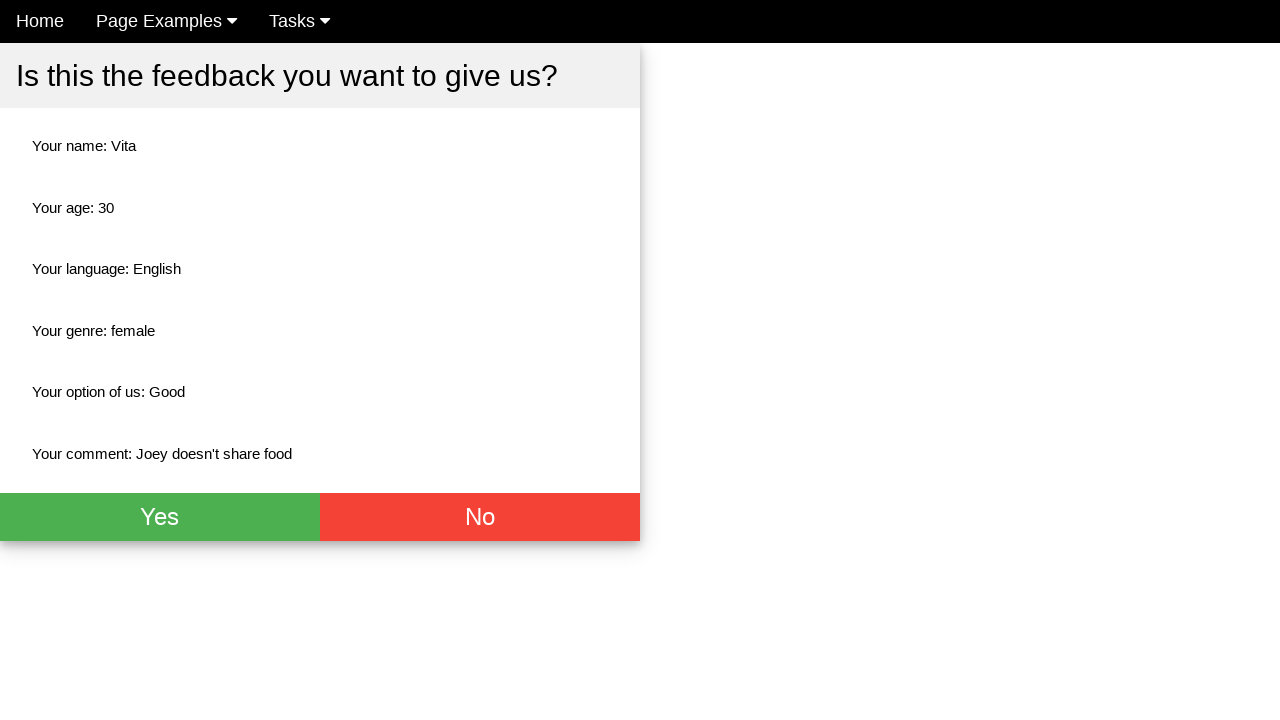

Verified language field displays 'English'
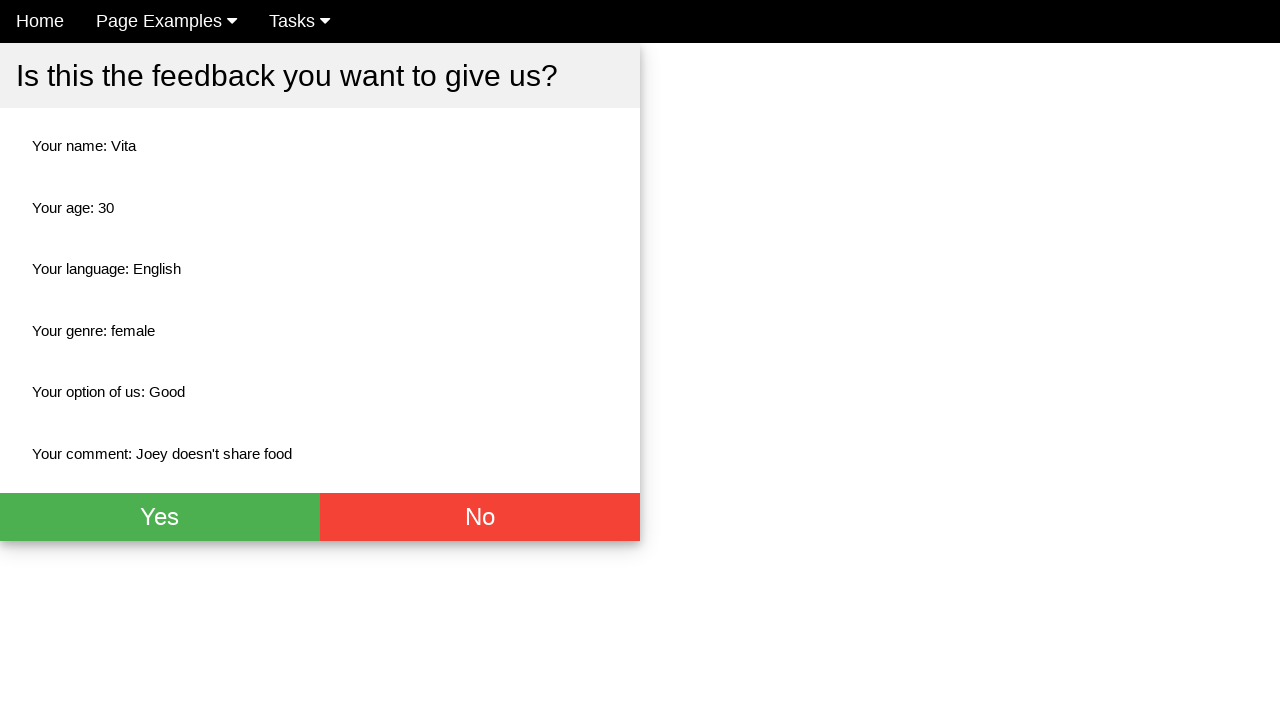

Verified gender field displays 'female'
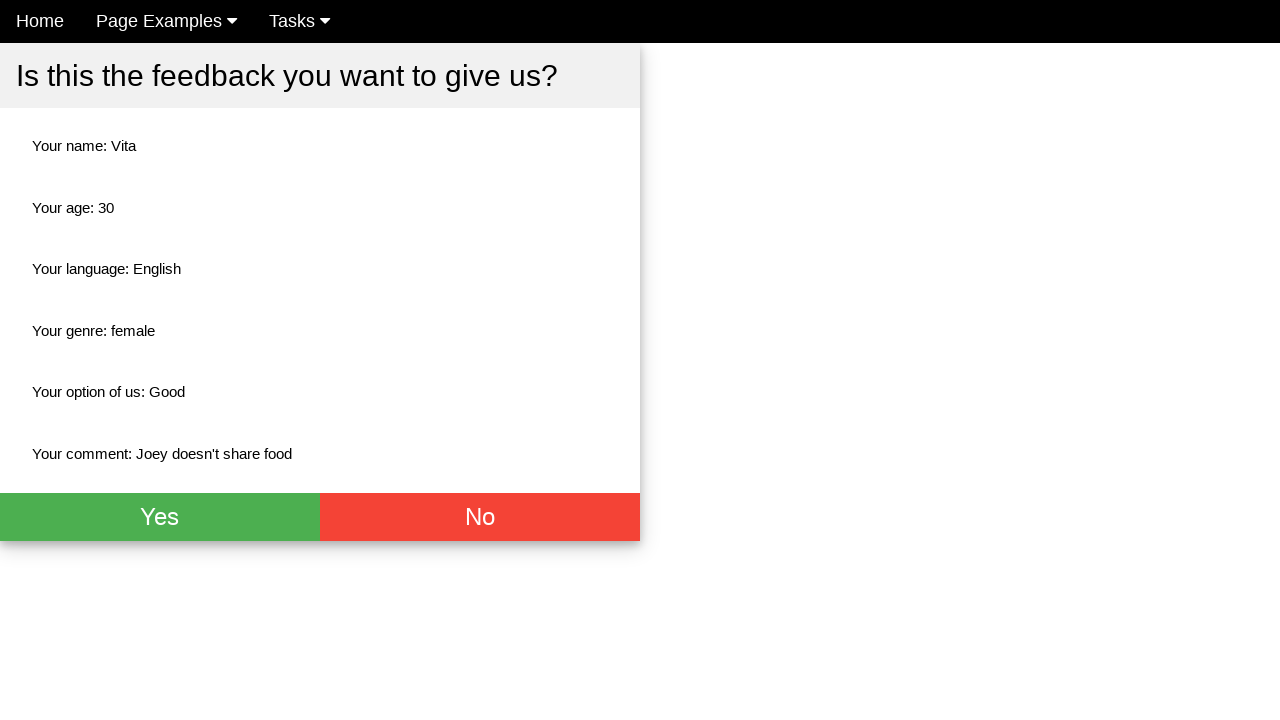

Verified rating field displays 'Good'
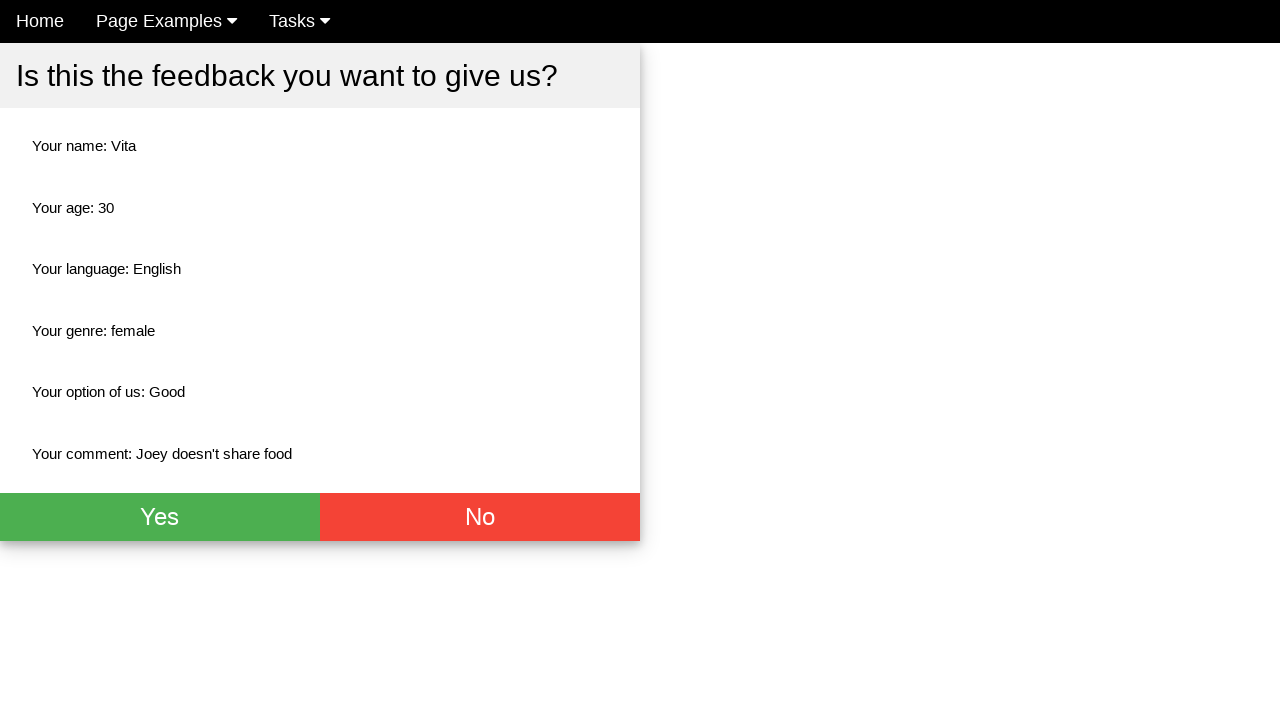

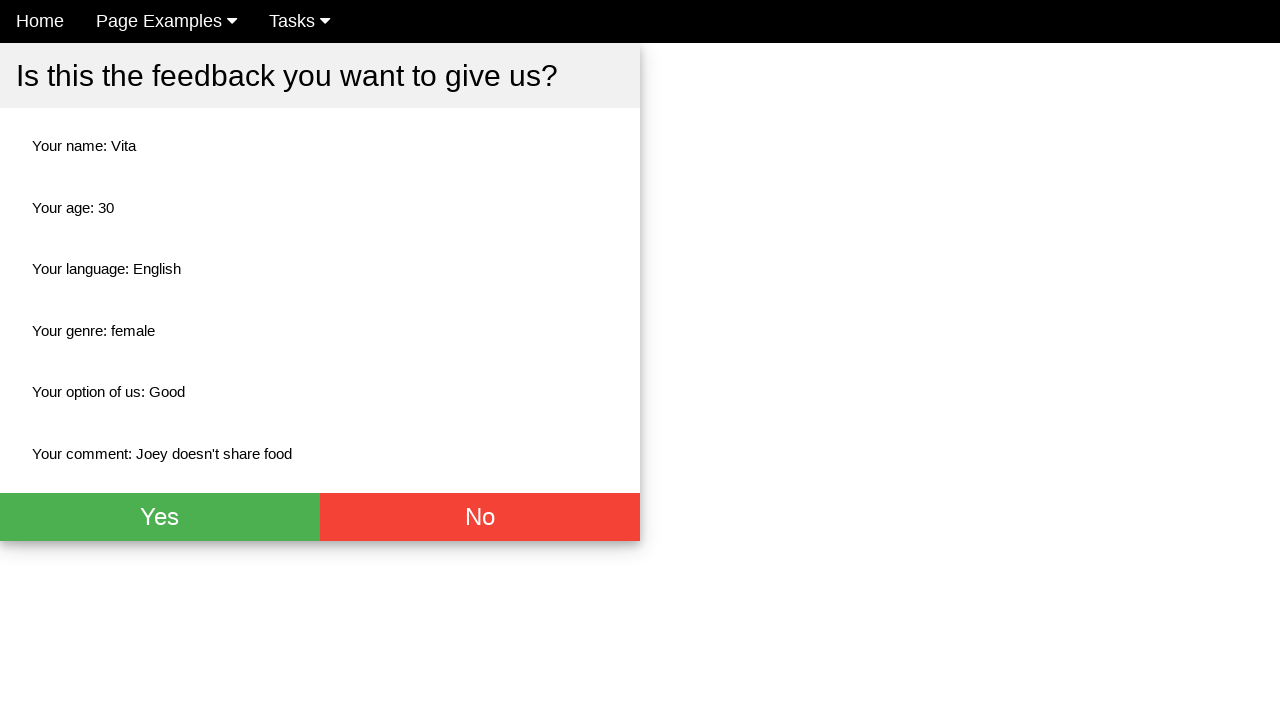